Tests the registration form on ParaBank by filling out all required fields including personal information, address, and account credentials, then submitting the form

Starting URL: https://parabank.parasoft.com/parabank/register.htm

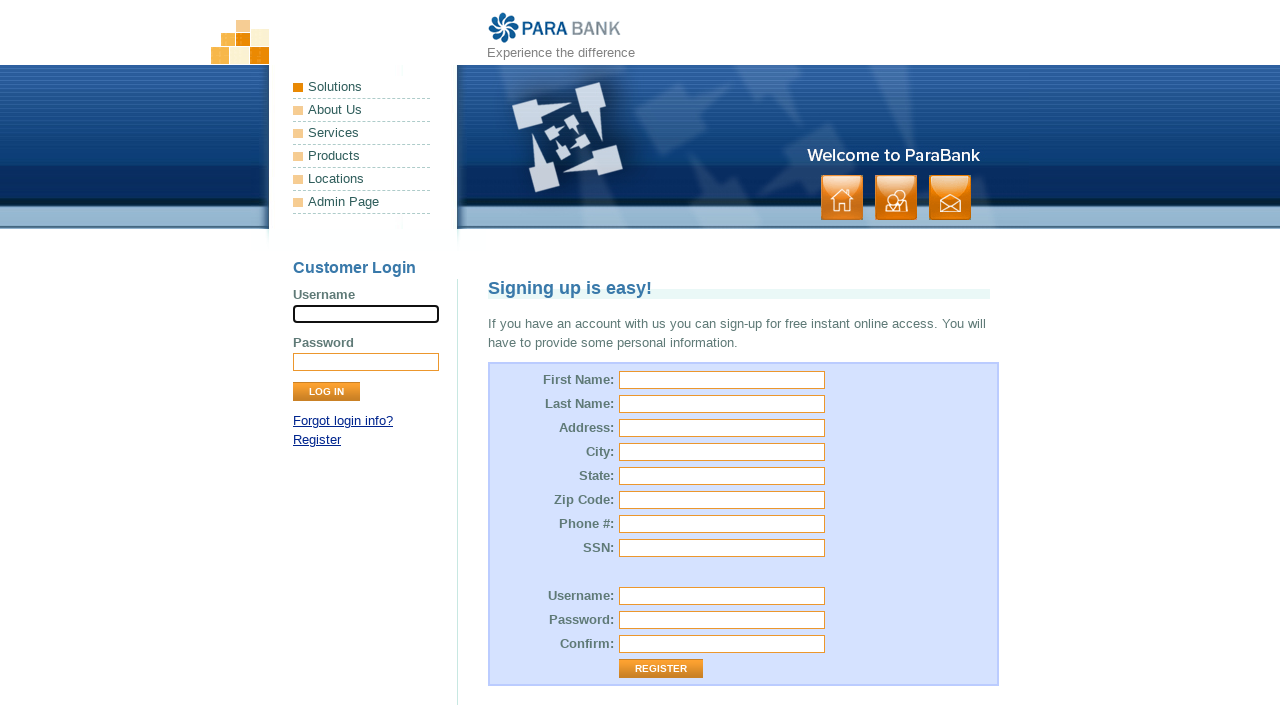

Filled first name field with 'Humayra' on #customer\.firstName
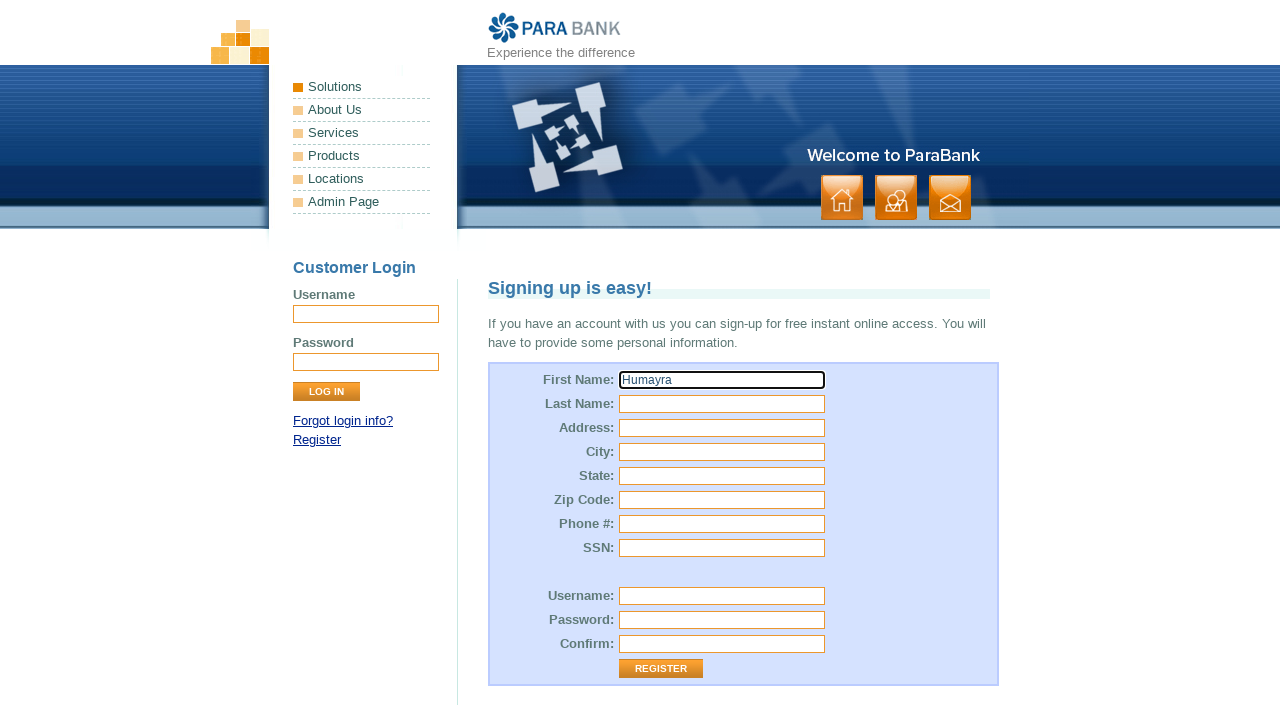

Filled last name field with 'Himi' on input[name='customer.lastName']
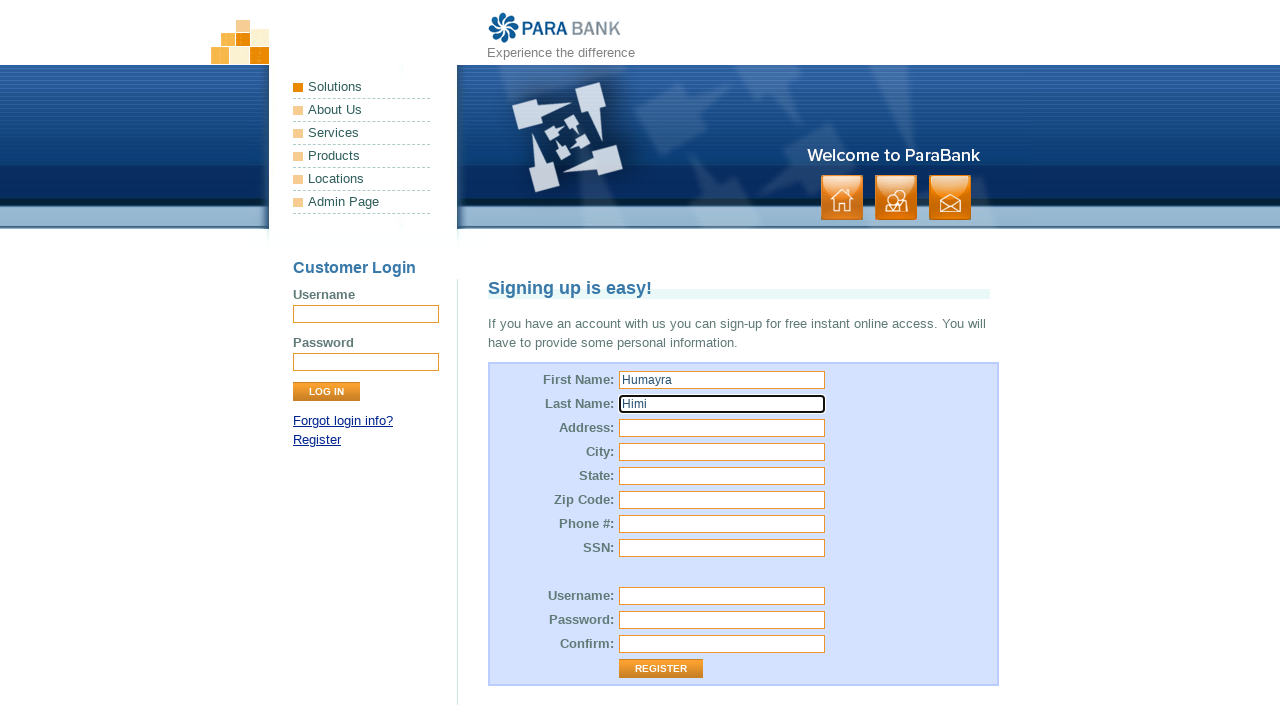

Filled street address field with 'concordia' on #customer\.address\.street
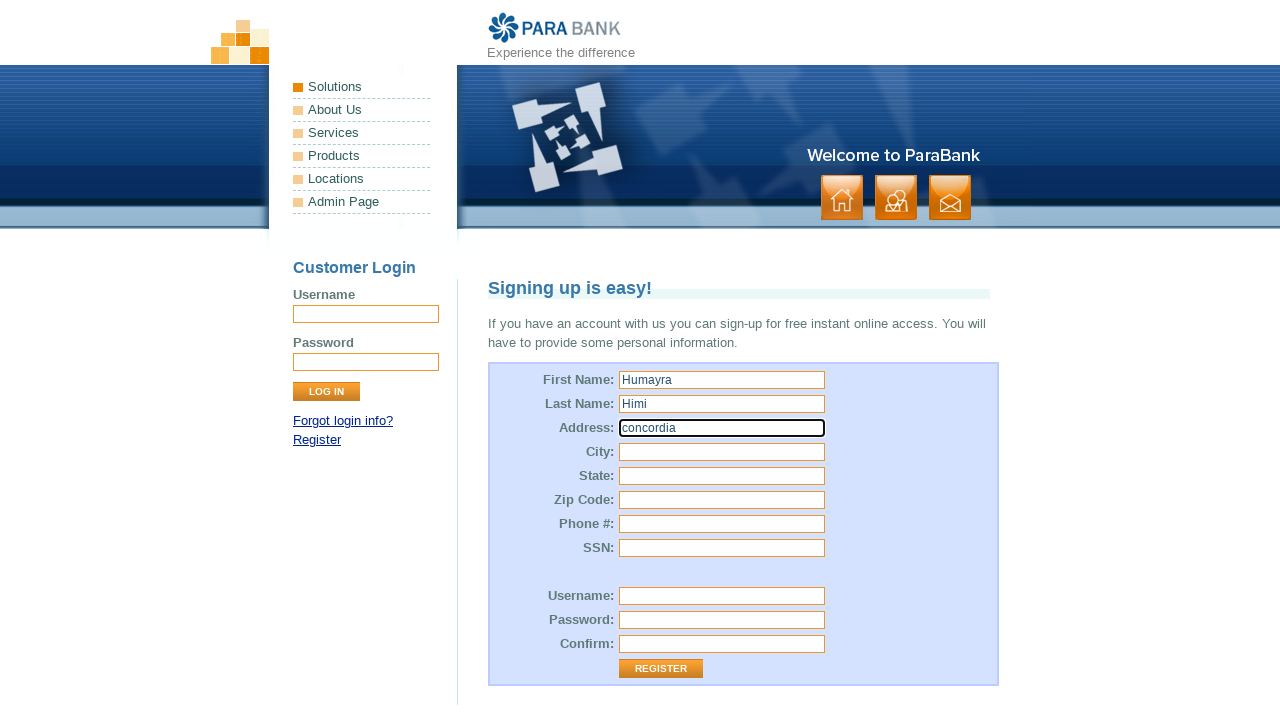

Filled city field with 'Quebec' on input[name='customer.address.city']
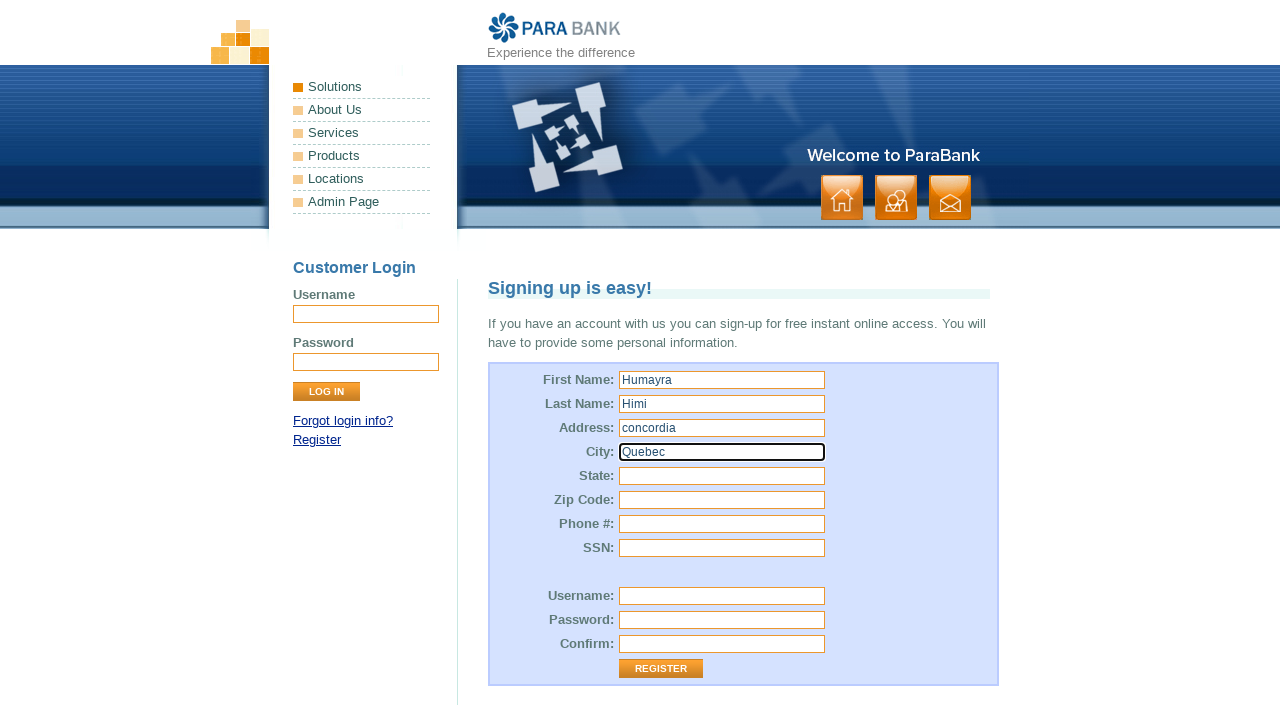

Filled state field with 'Montreal' on #customer\.address\.state
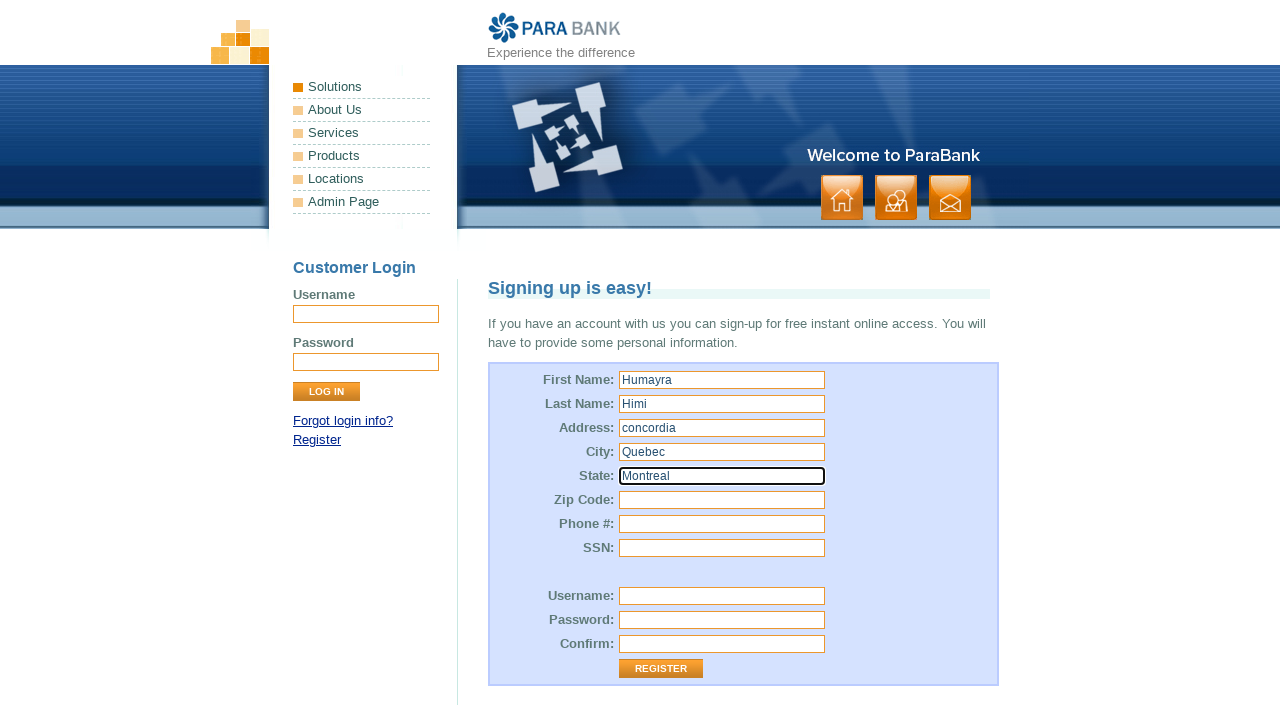

Filled zip code field with '2329781' on #customer\.address\.zipCode
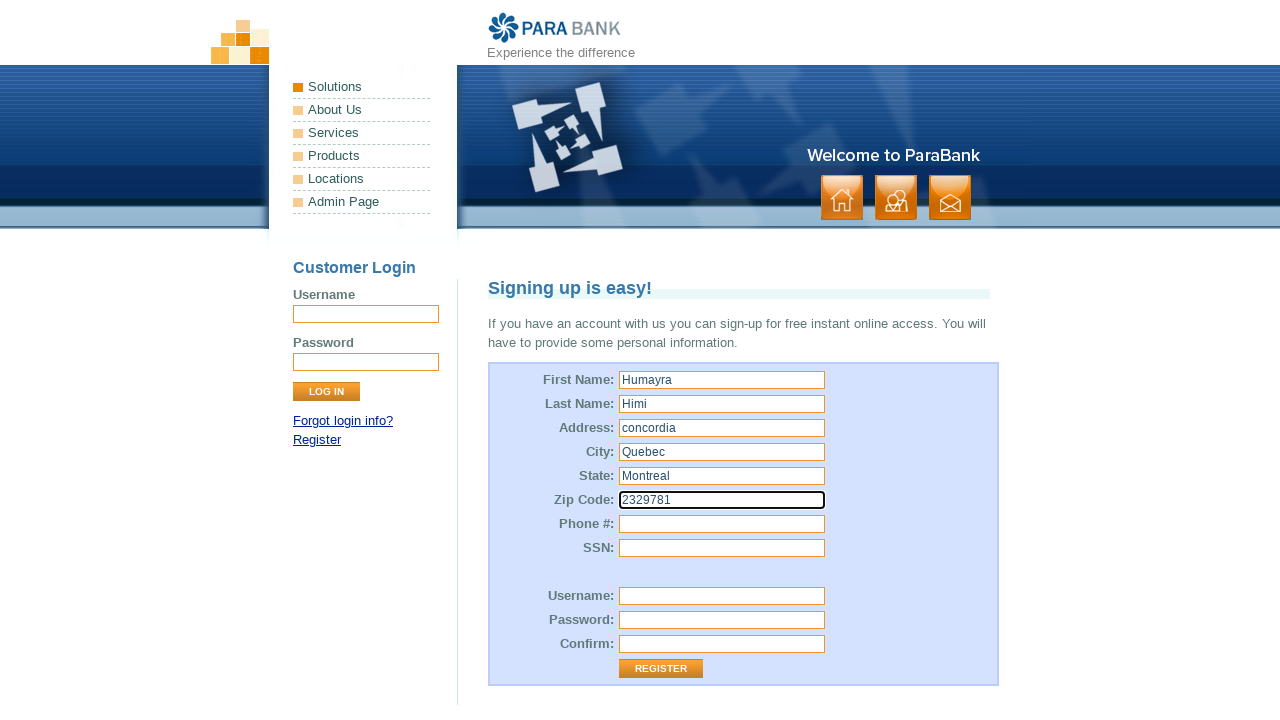

Filled phone number field with '5675433333' on #customer\.phoneNumber
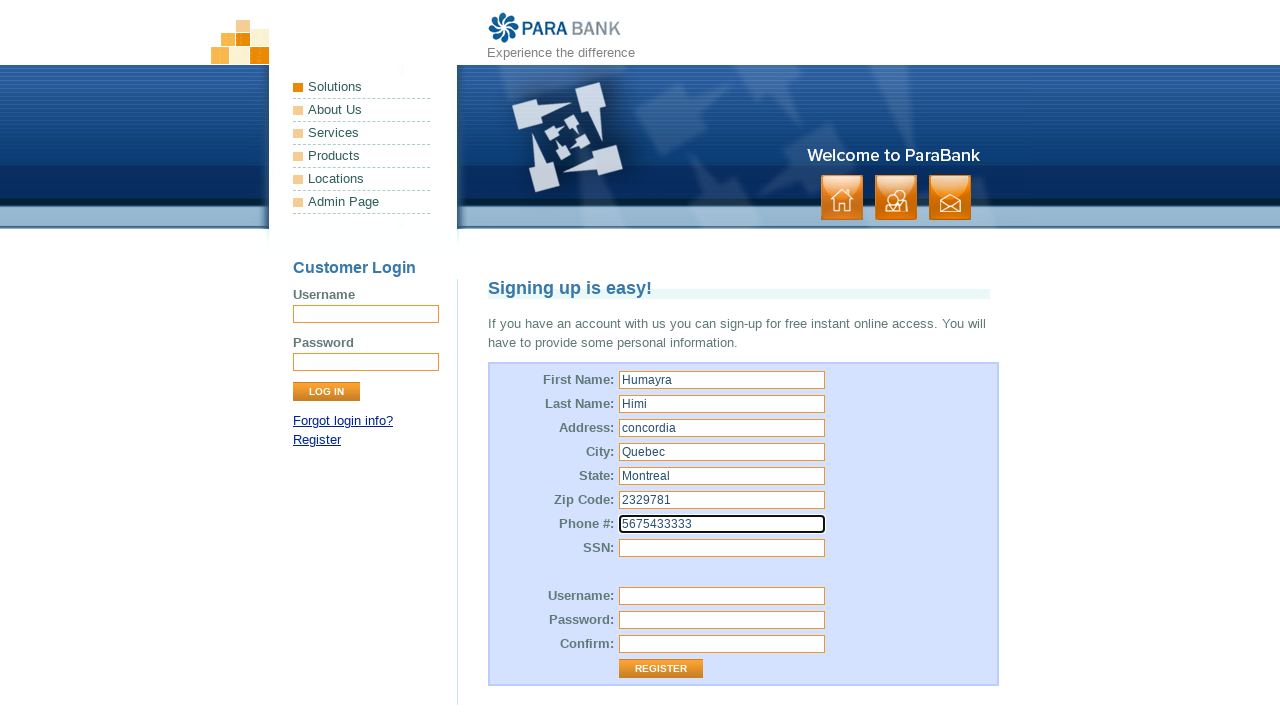

Filled SSN field with '1212' on #customer\.ssn
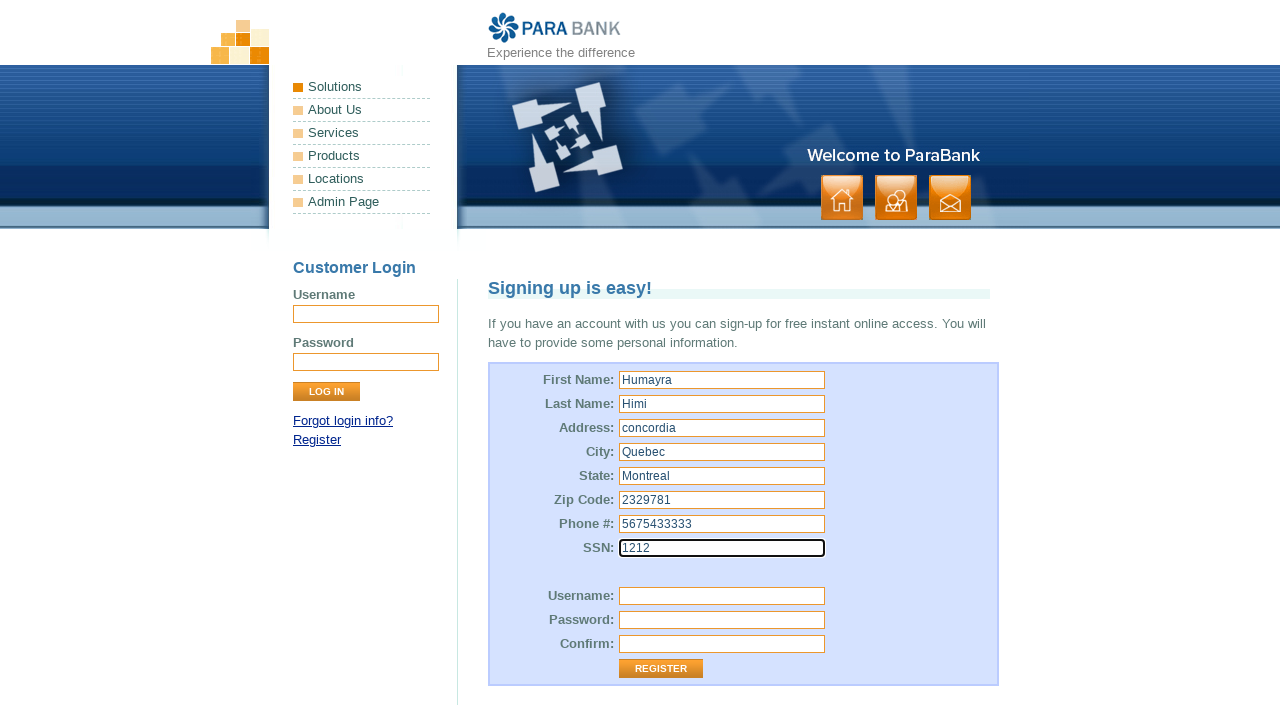

Filled username field with 'Humayra' on #customer\.username
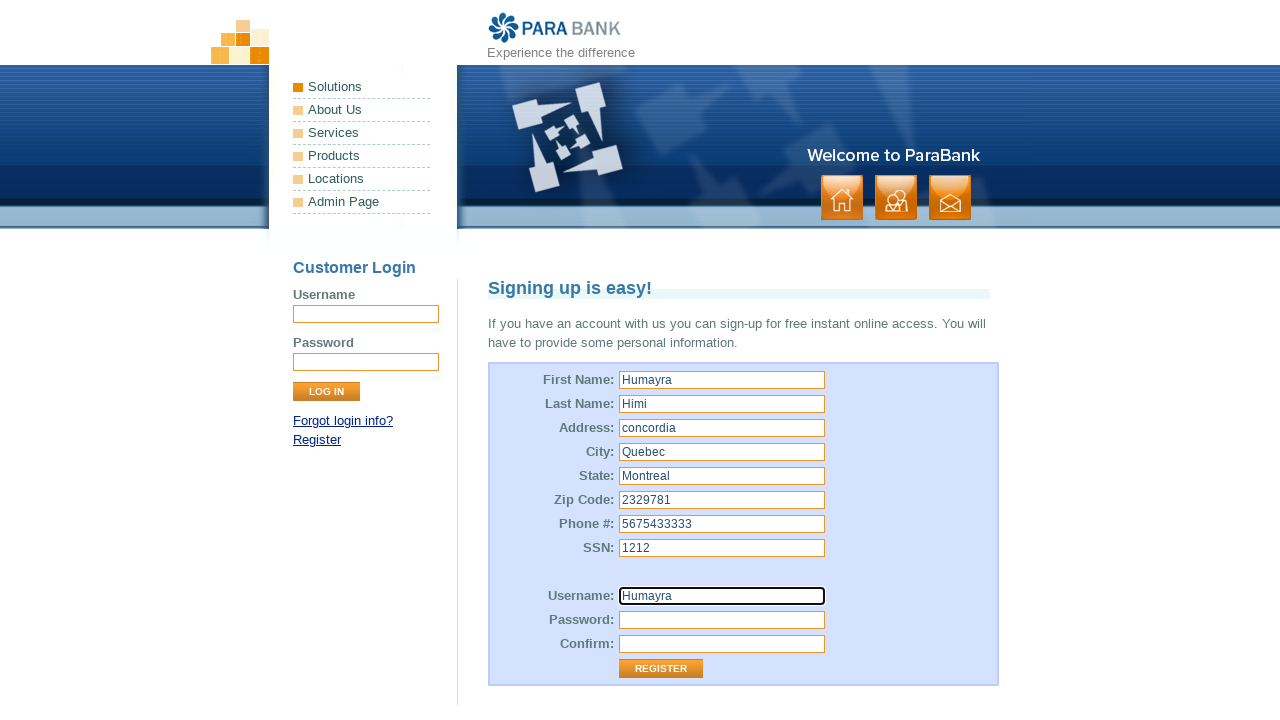

Filled password field with '00000' on input[name='customer.password']
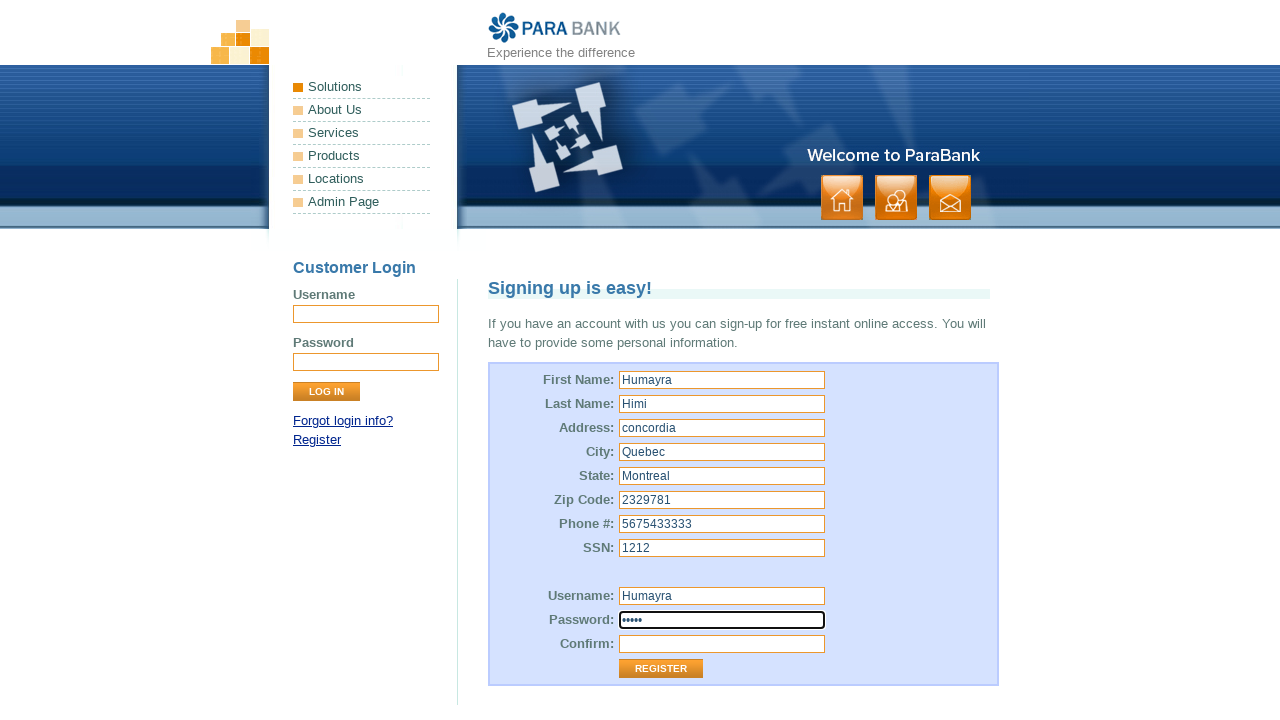

Filled repeated password field with '00000' on #repeatedPassword
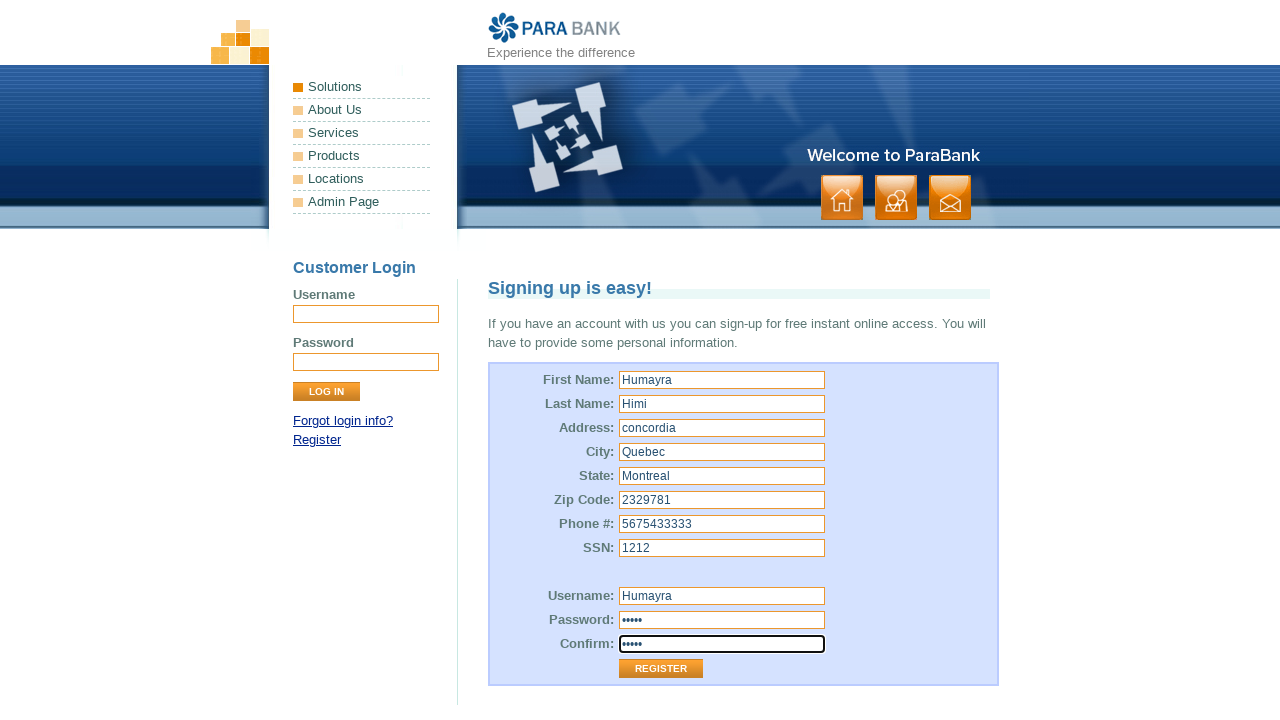

Clicked Register button to submit registration form at (661, 669) on input[value='Register']
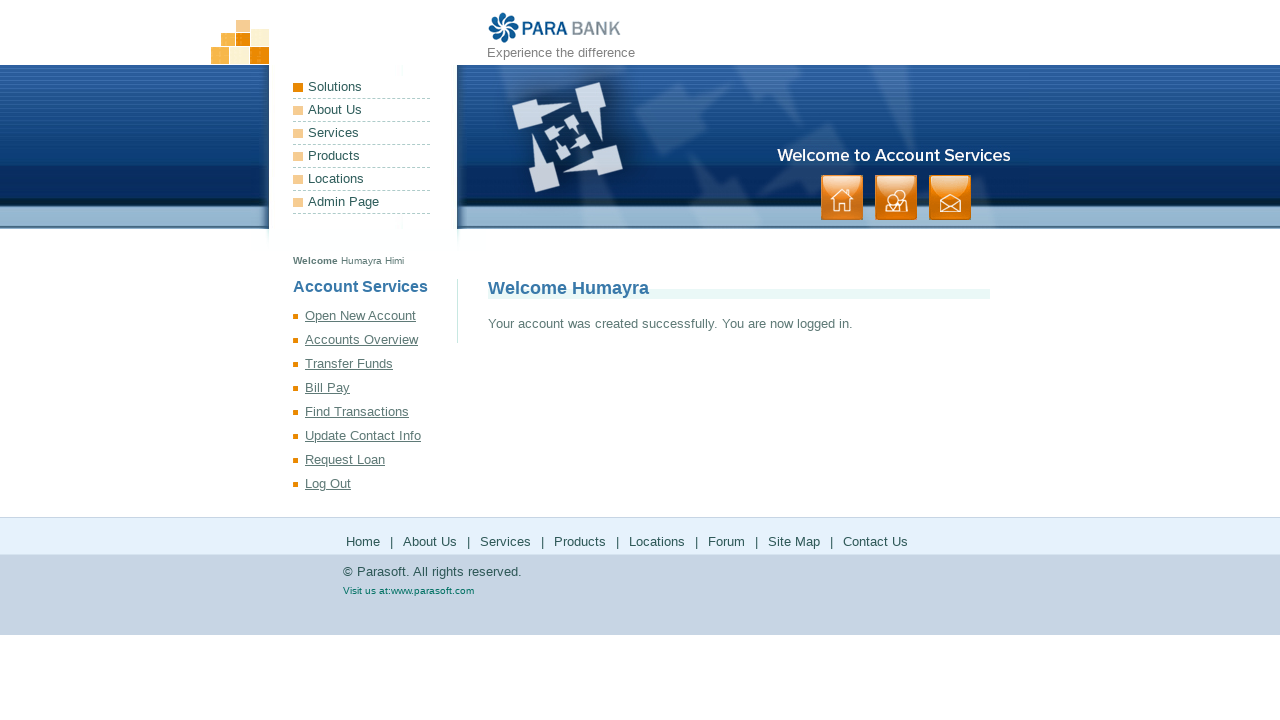

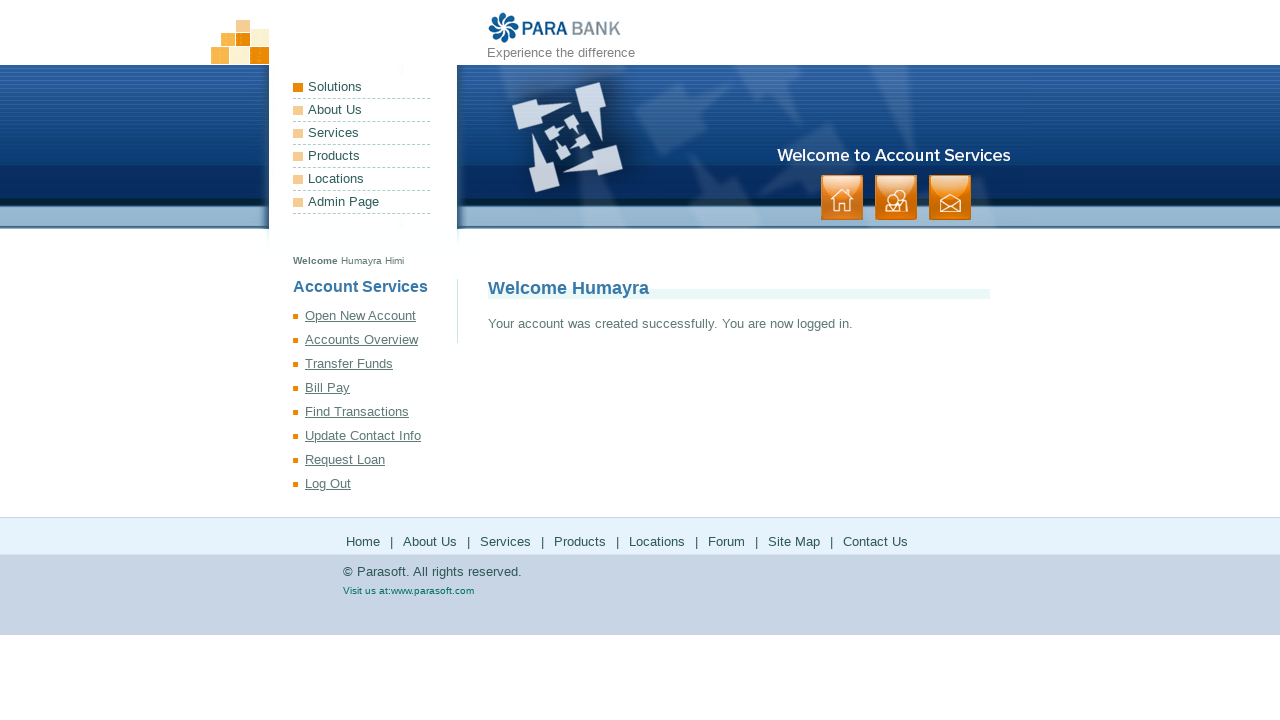